Tests the Remove button functionality on a dynamic controls page by clicking Remove, waiting for the loading bar to disappear, and verifying the checkbox is gone and the "It's gone!" message is displayed.

Starting URL: https://practice.cydeo.com/dynamic_controls

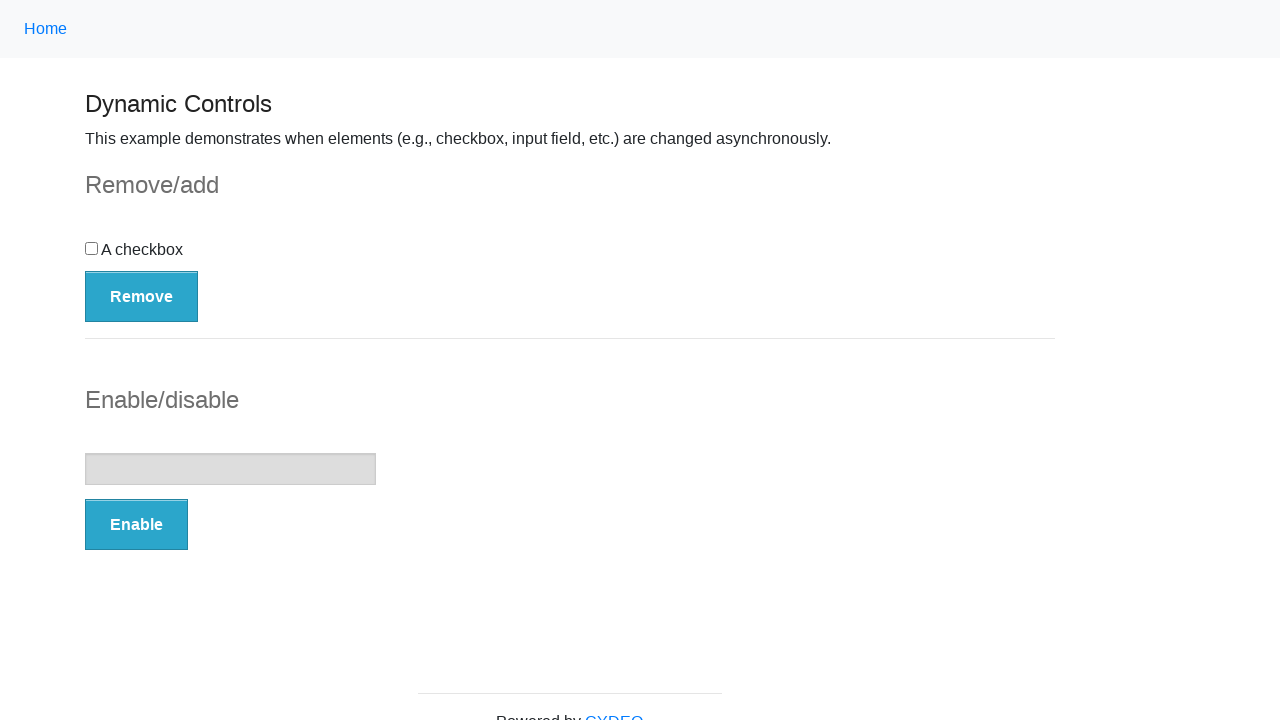

Clicked the Remove button at (142, 296) on button:has-text('Remove')
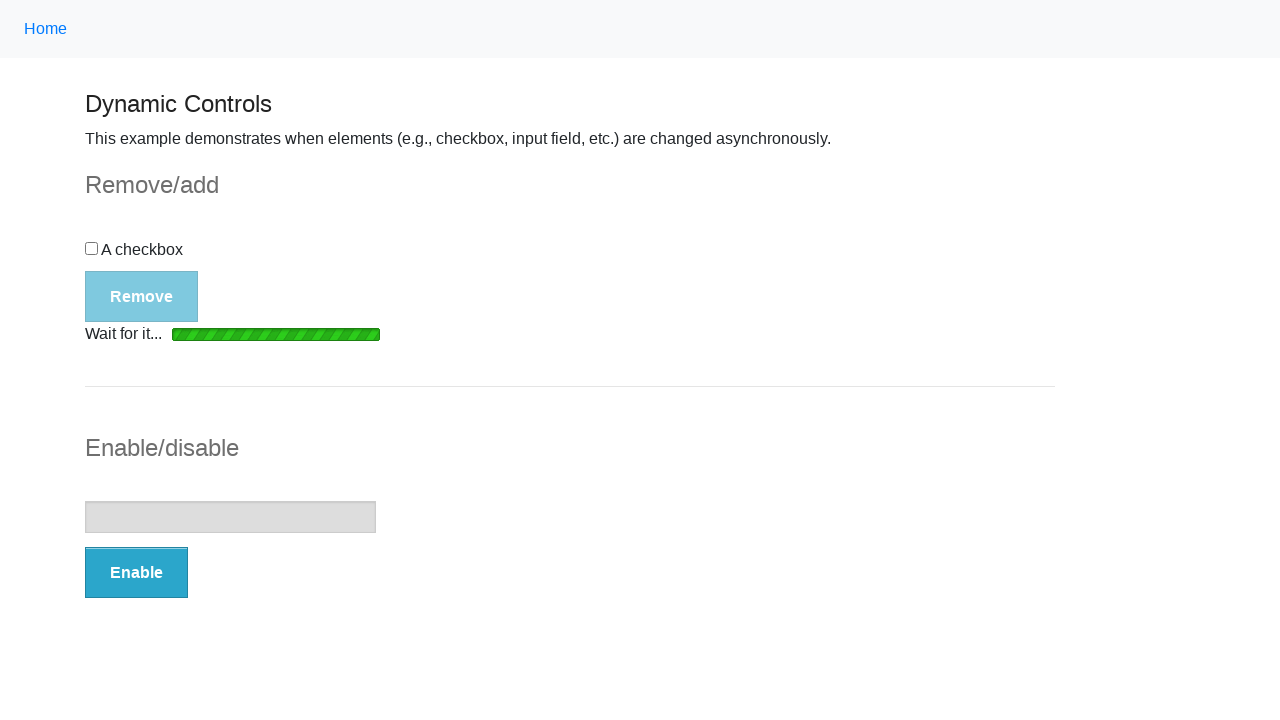

Waited for loading bar to disappear
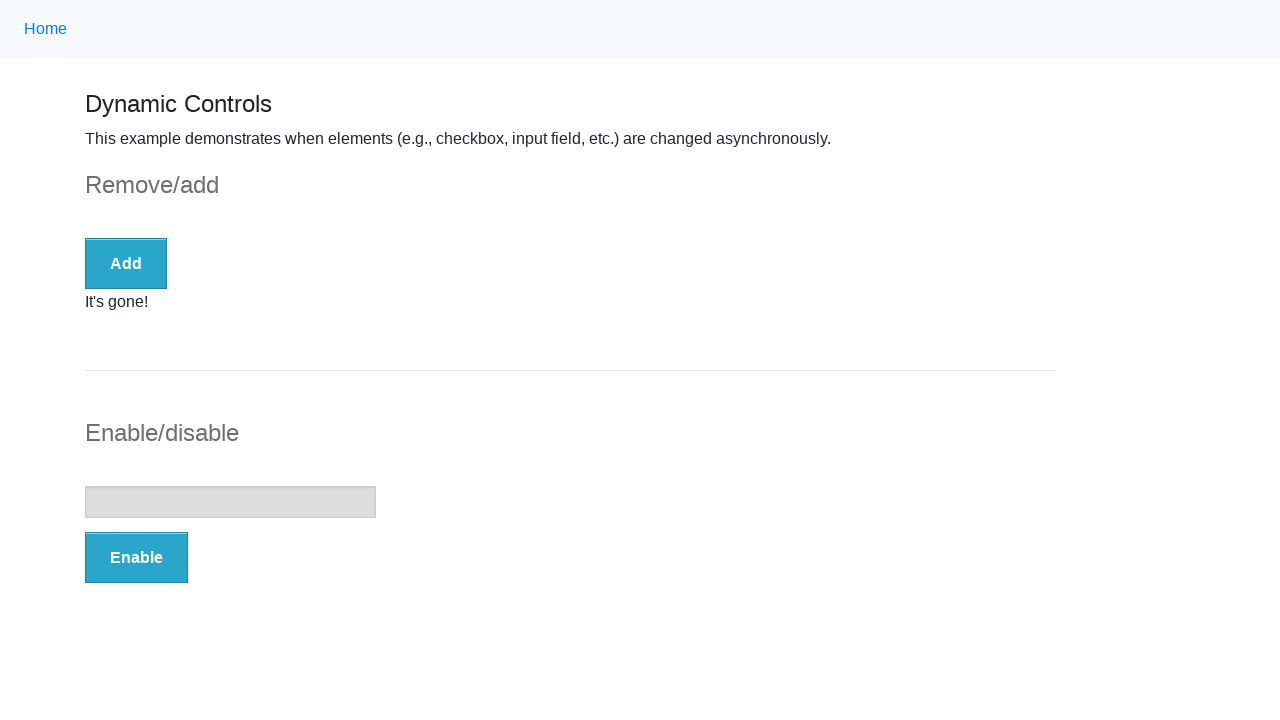

Verified checkbox is no longer visible
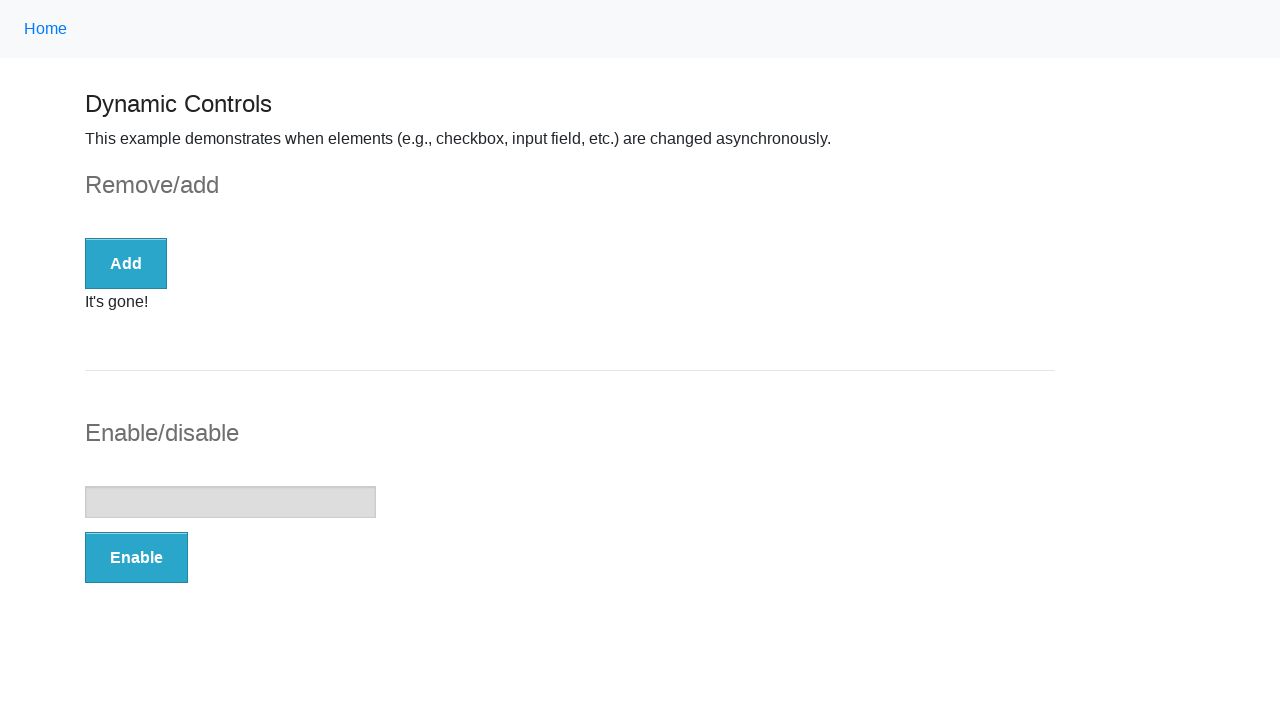

Waited for 'It's gone!' message to appear
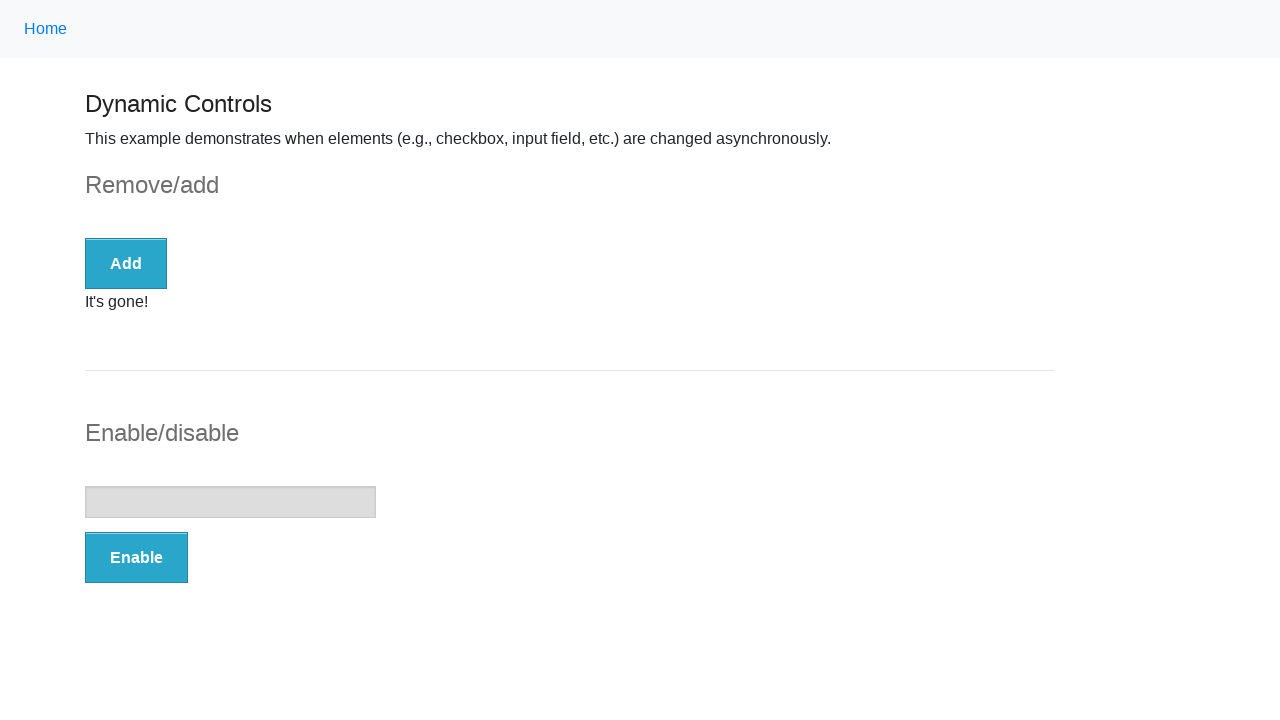

Verified message text is 'It's gone!'
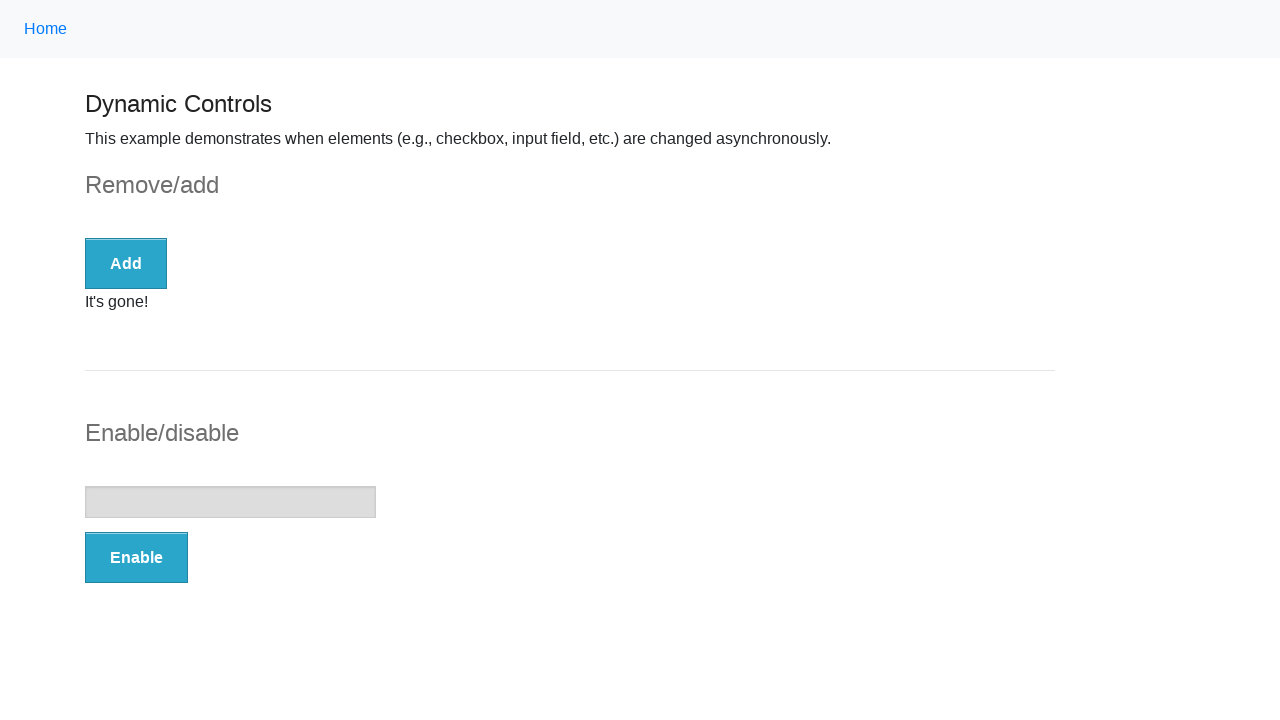

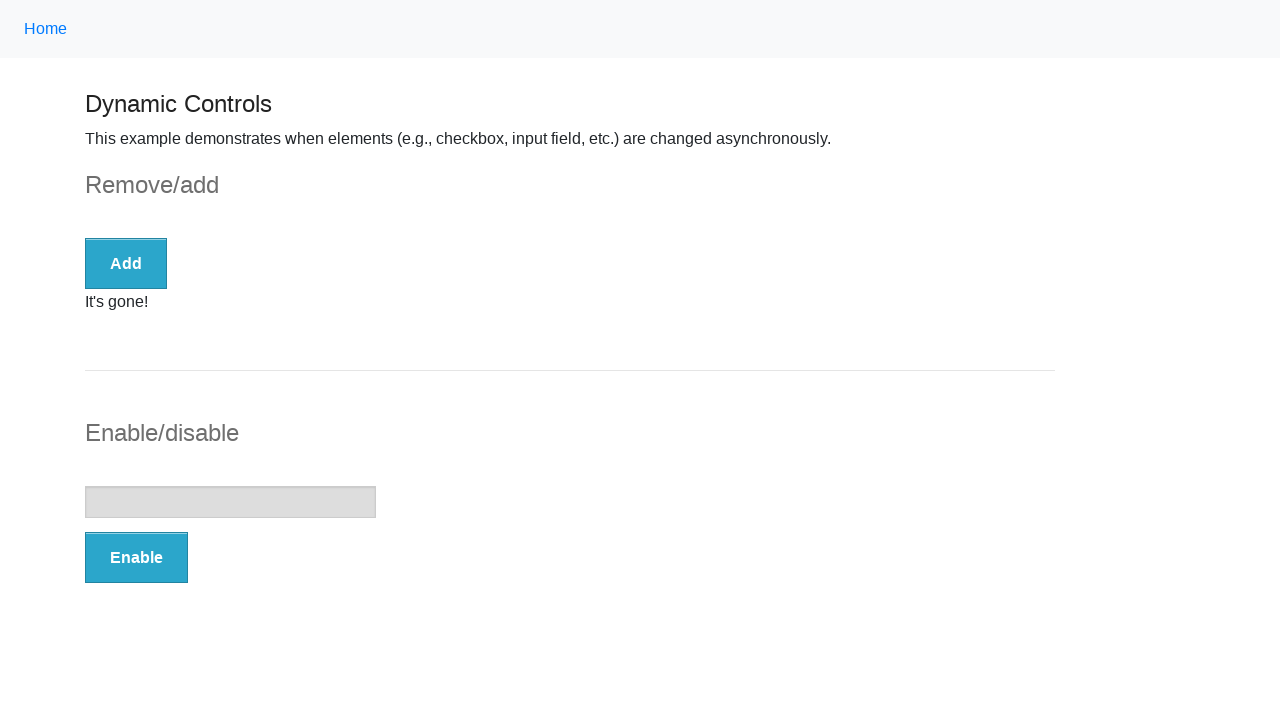